Demonstrates various element locator strategies on SauceDemo page, then navigates to UltimateQA page to test link text locators

Starting URL: https://www.saucedemo.com/

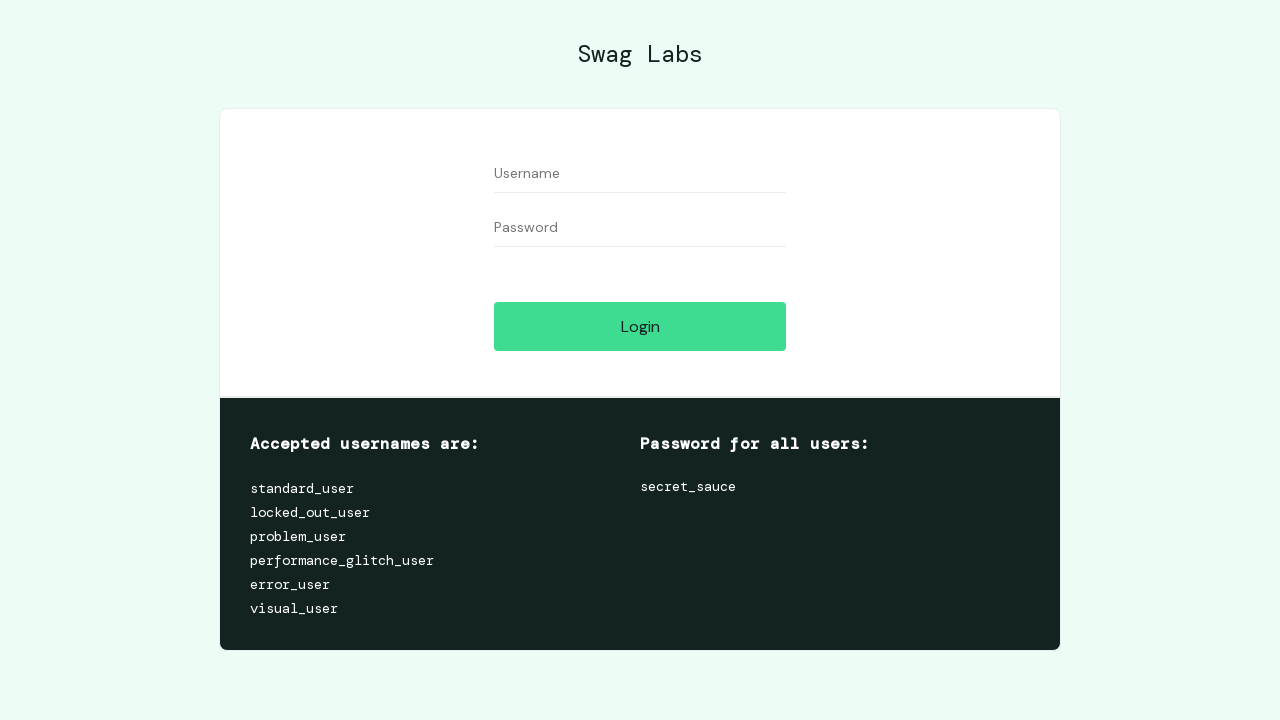

Located element by ID selector '#user-name'
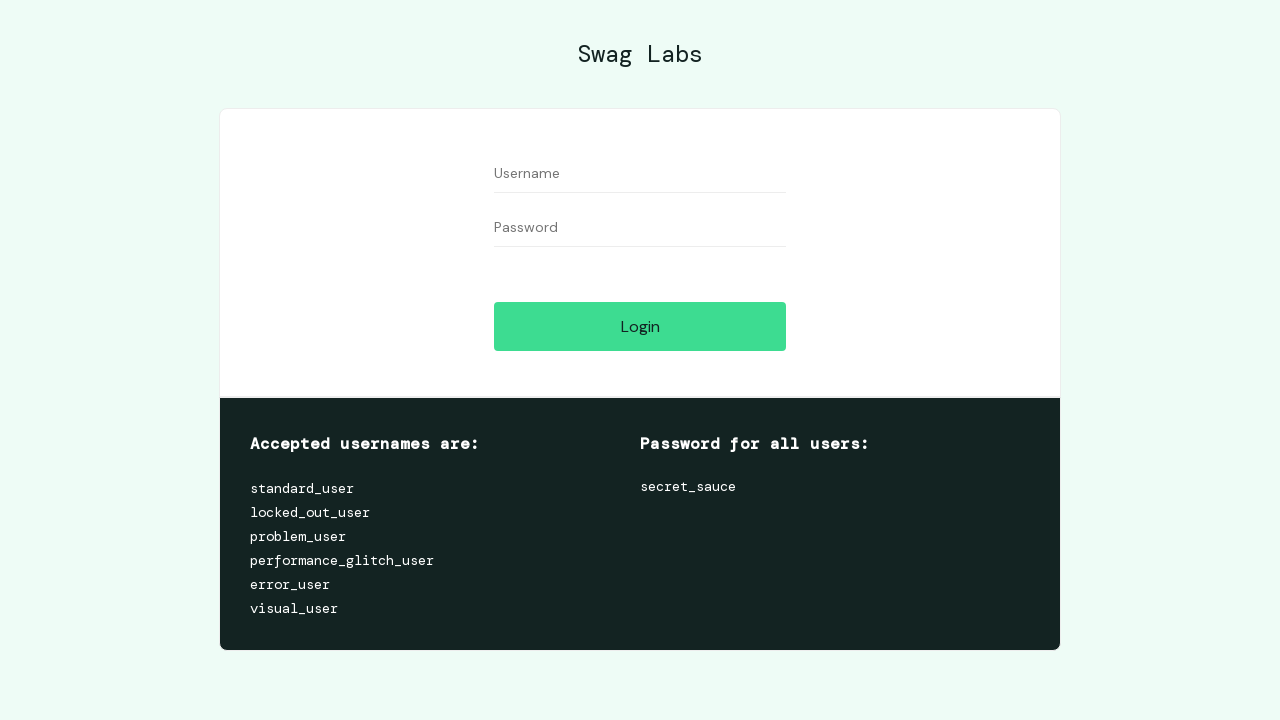

Located element by class name selector '.form_input'
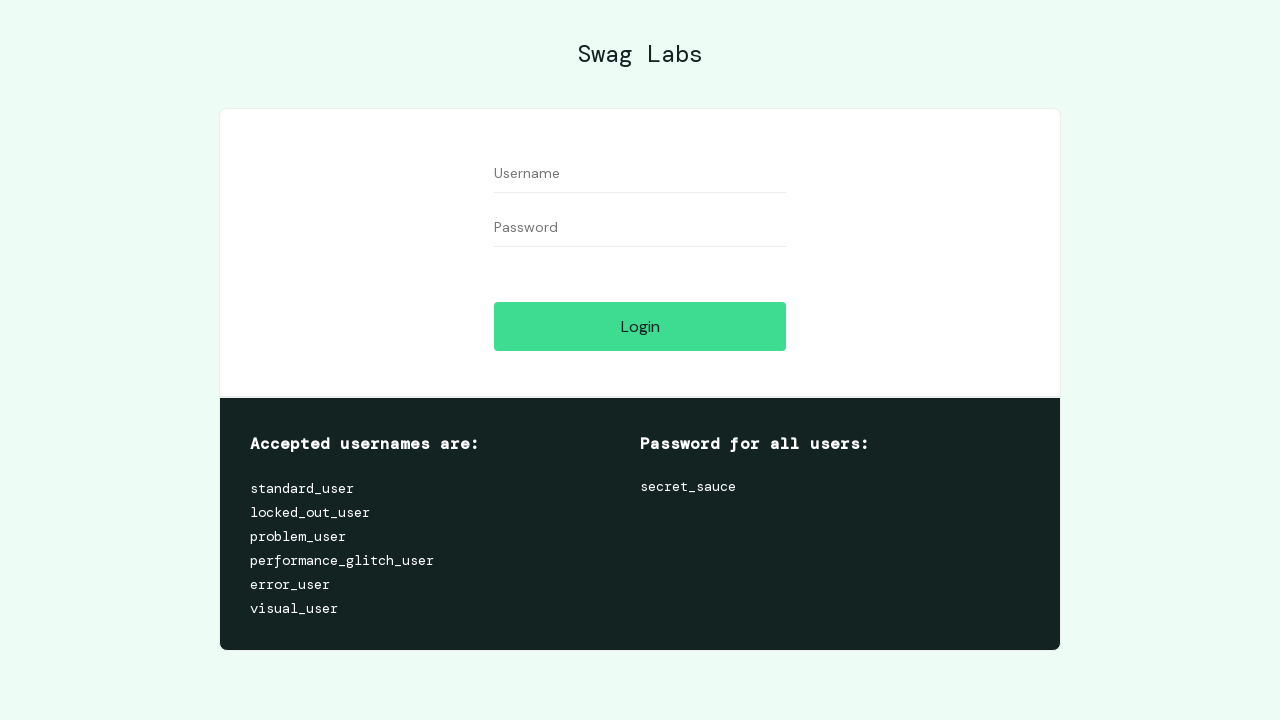

Located element by tag name 'input'
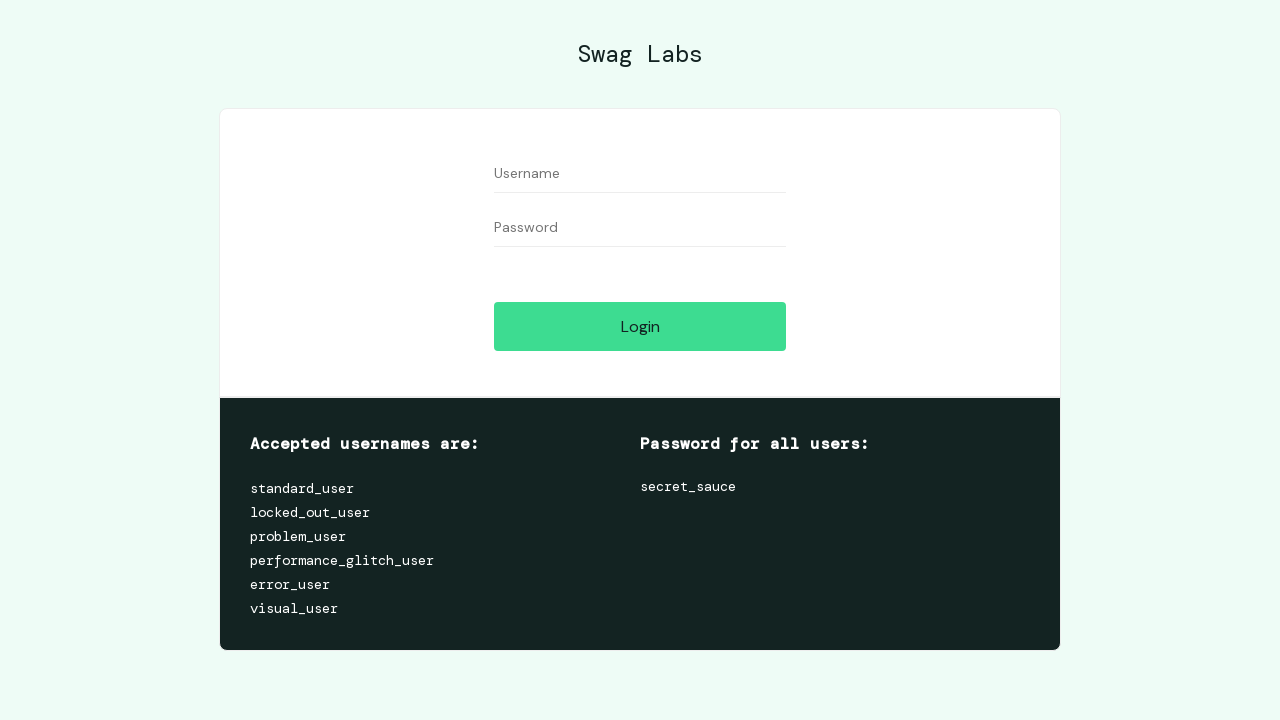

Located element by CSS selector '#user-name'
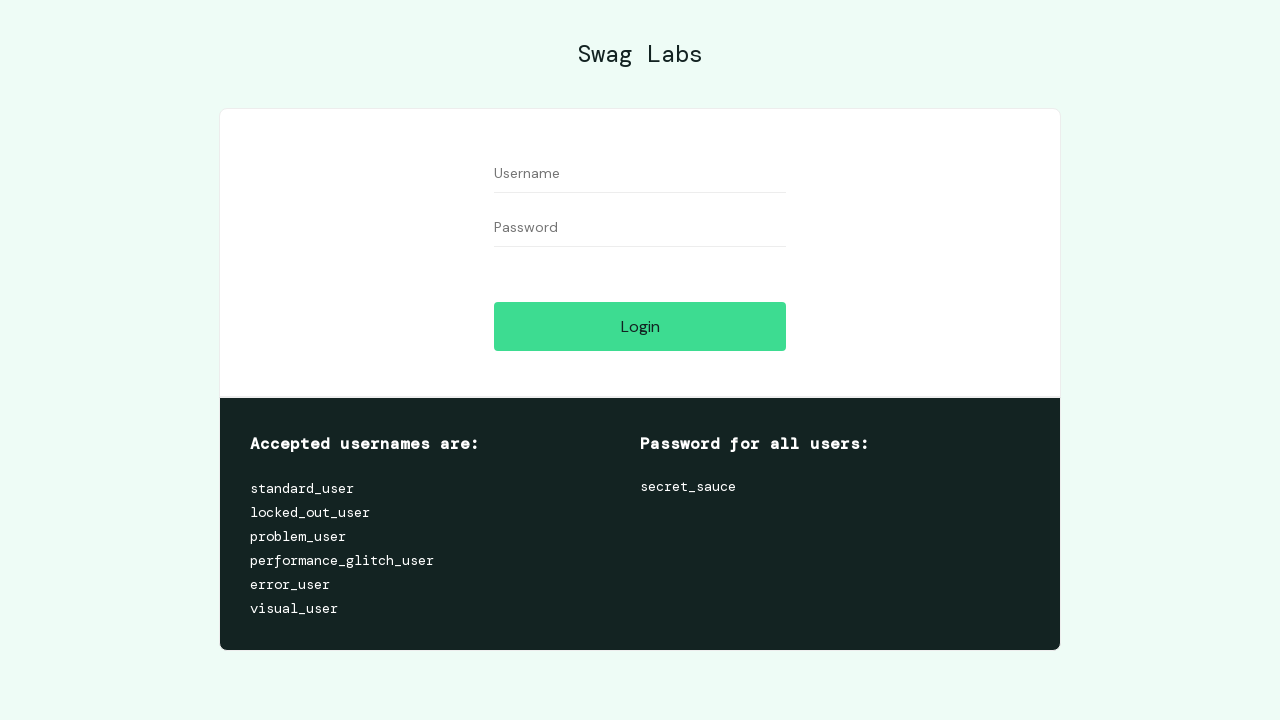

Located element by XPath selector '//*[@id='user-name']'
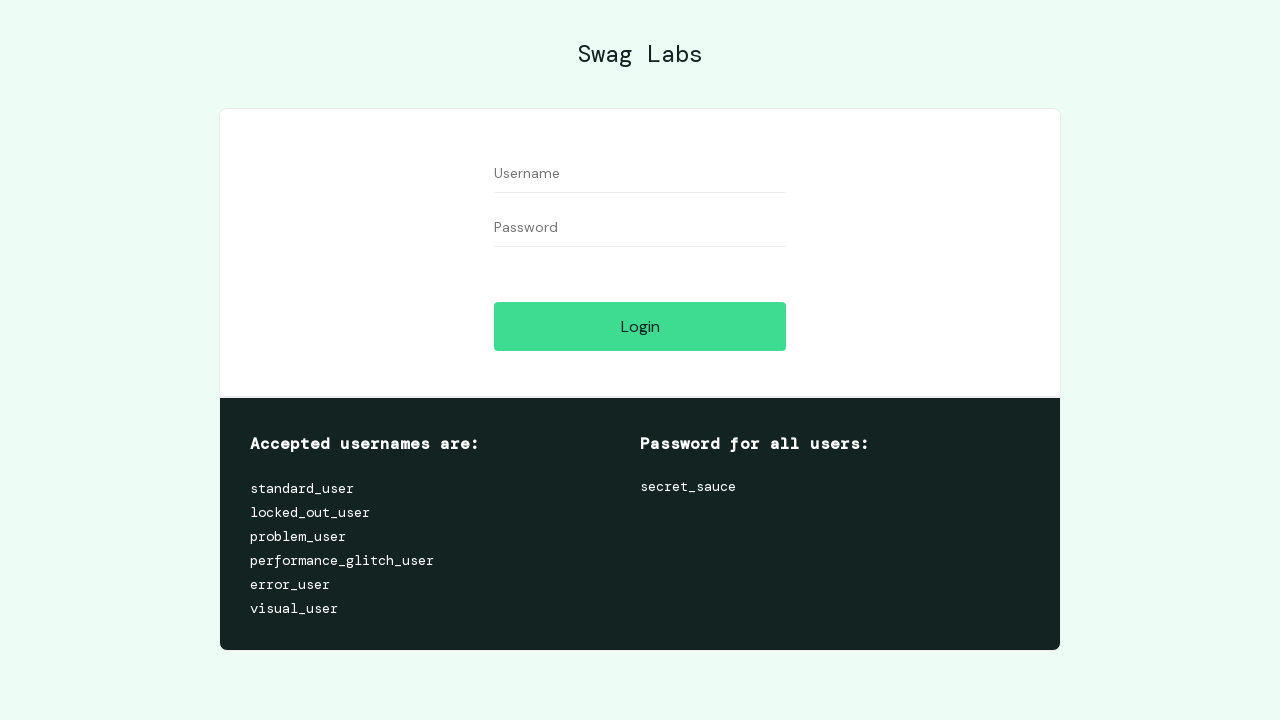

Navigated to UltimateQA page to test link text locators
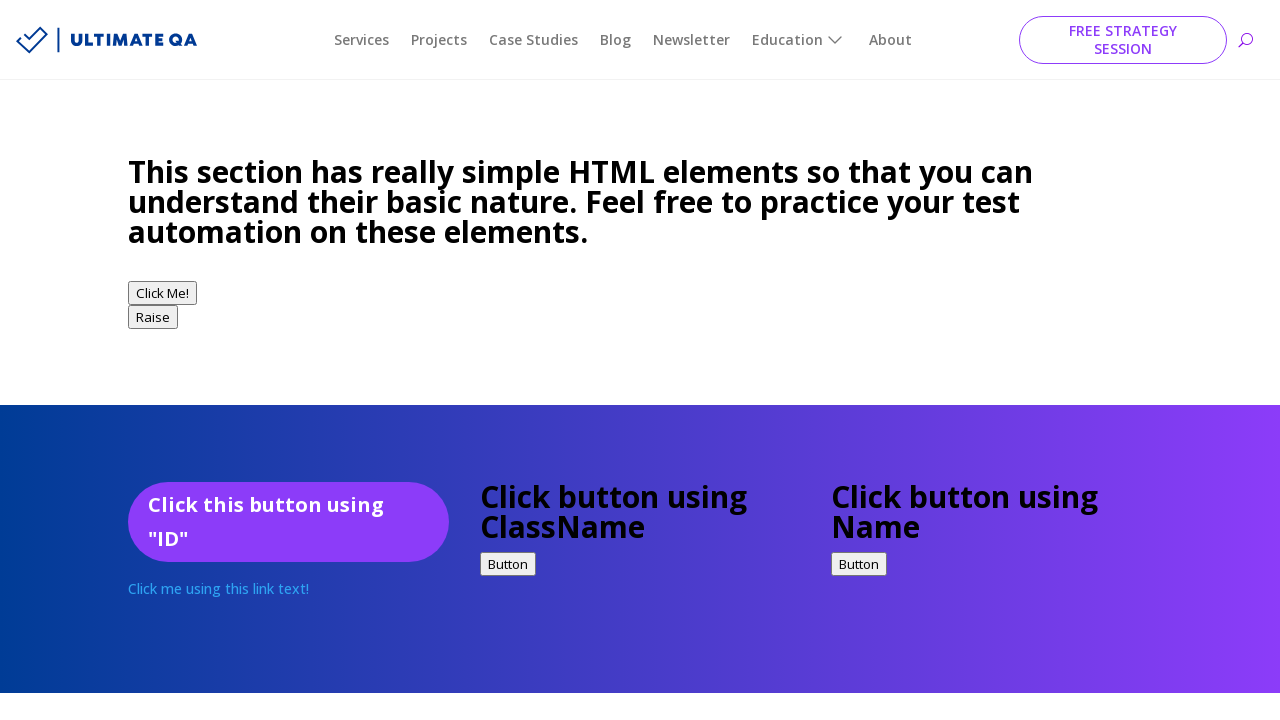

Located element by link text 'Click me using this link text!'
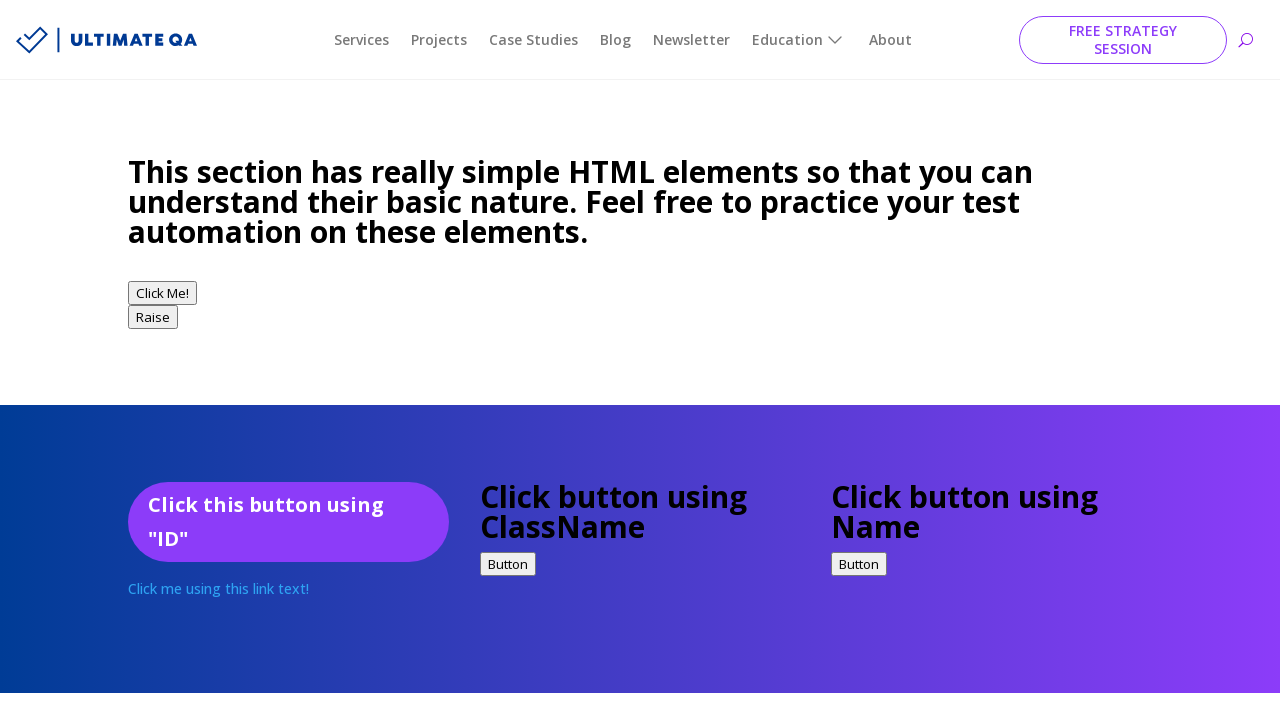

Located element by partial link text 'link text!'
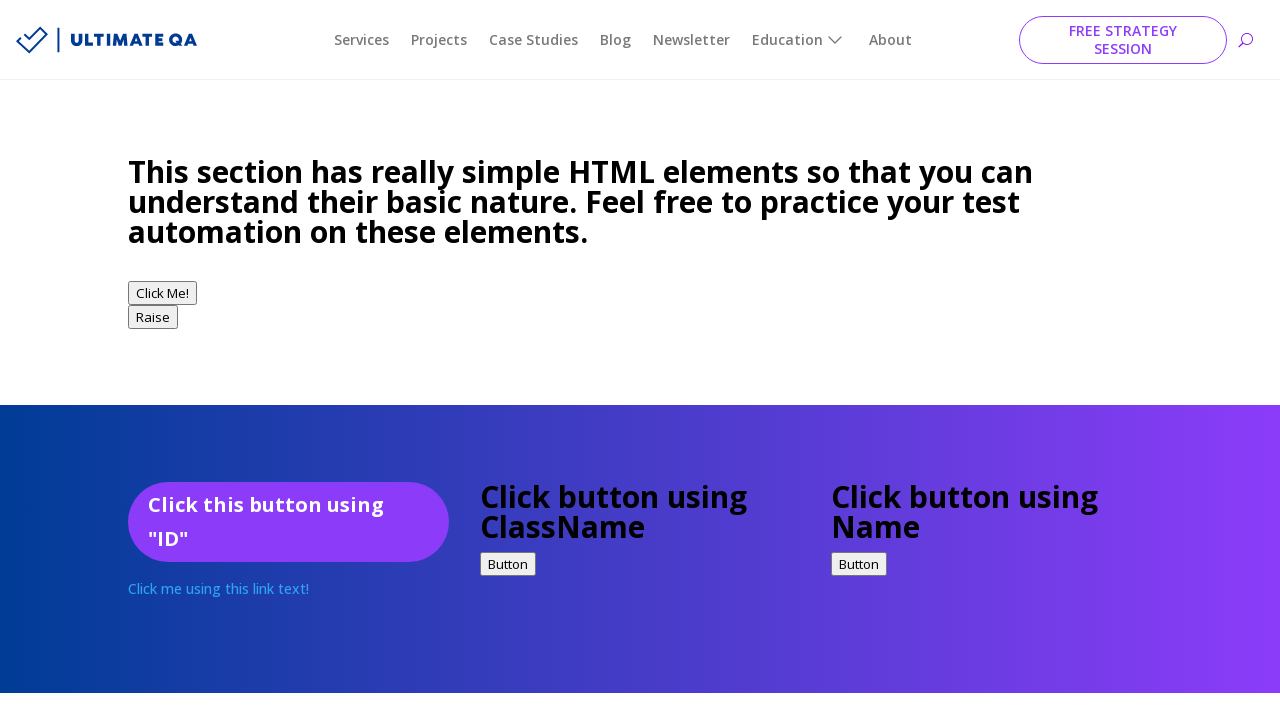

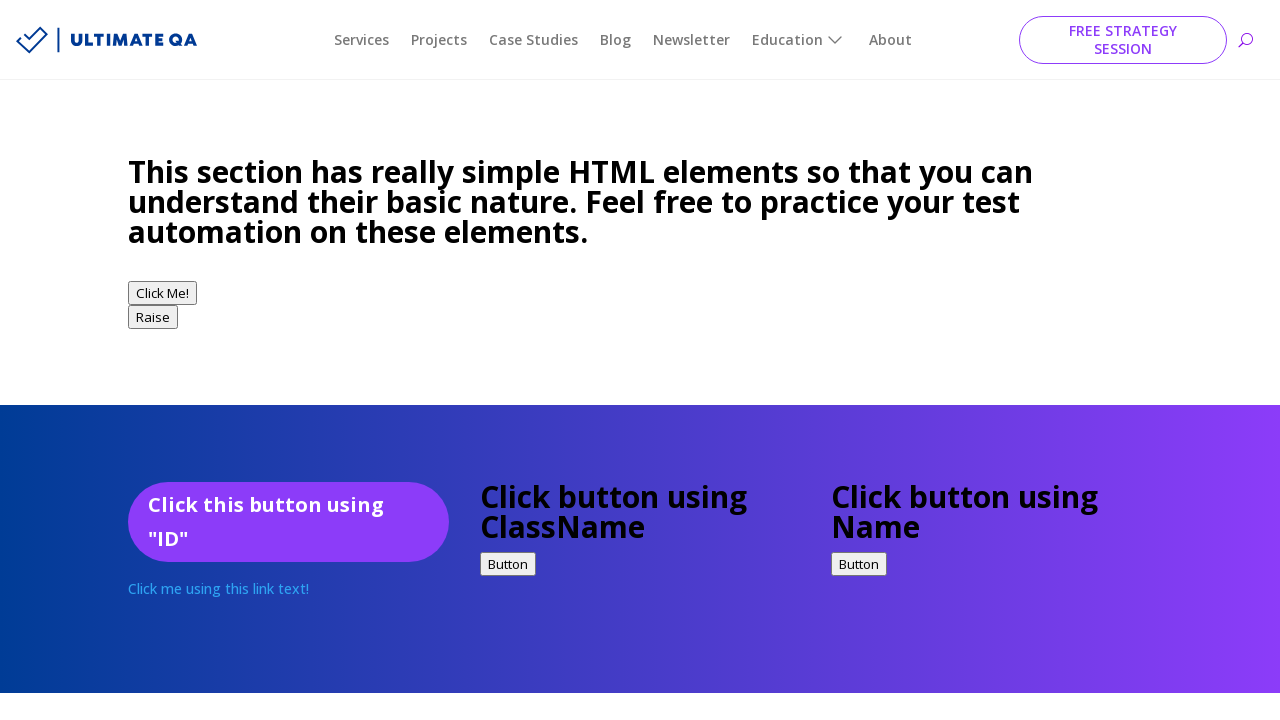